Solves a math problem by extracting a value from an image attribute, calculating the result, and submitting the form with checkbox and radio button selections

Starting URL: https://suninjuly.github.io/get_attribute.html

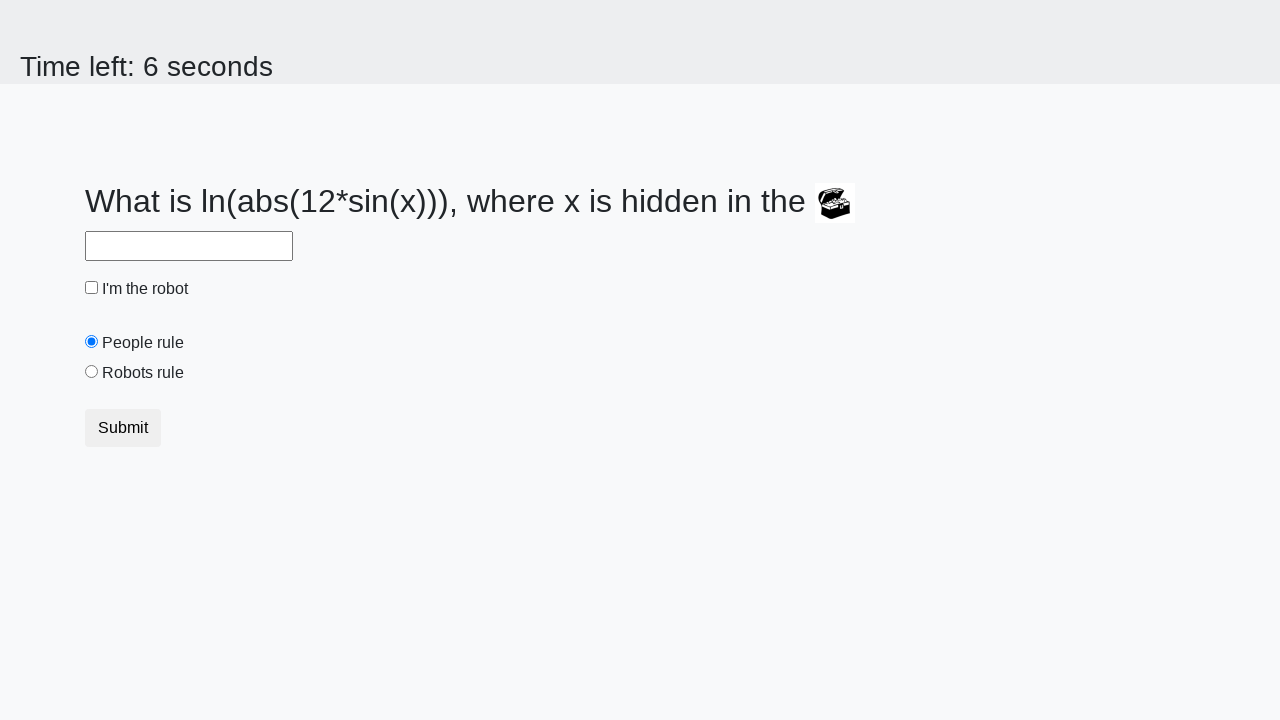

Located the first image element
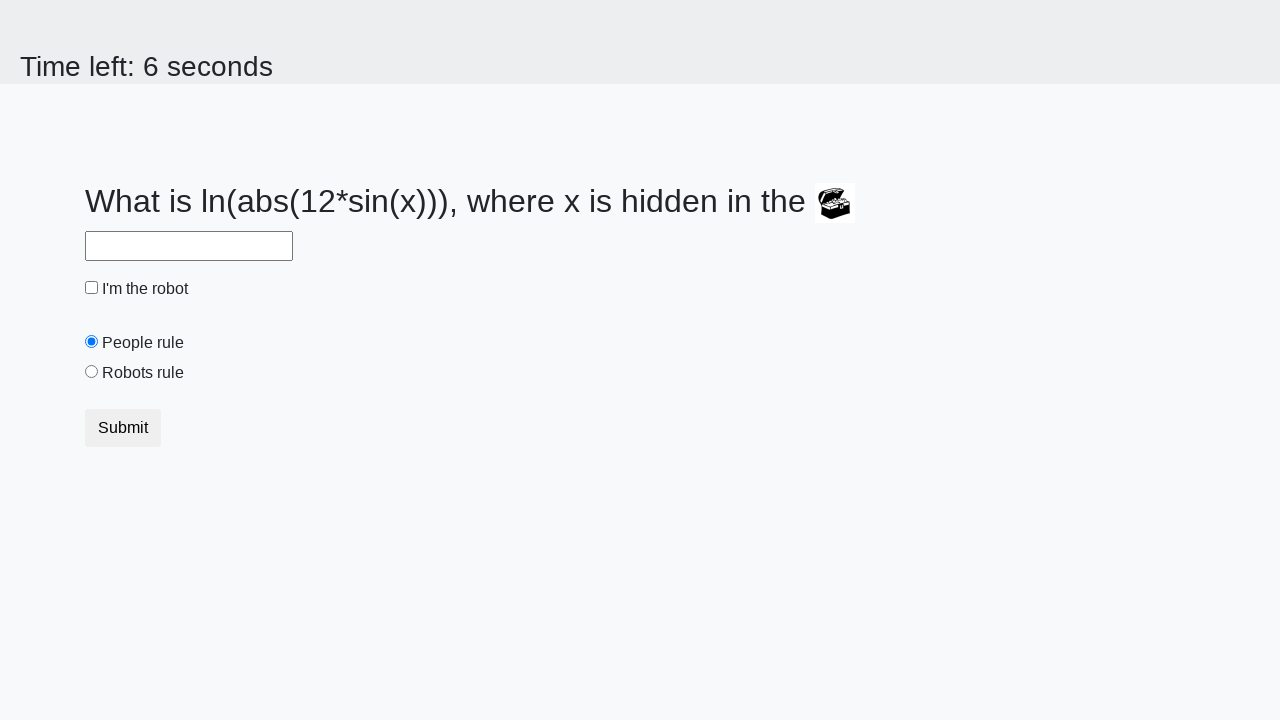

Extracted valuex attribute from image: 701
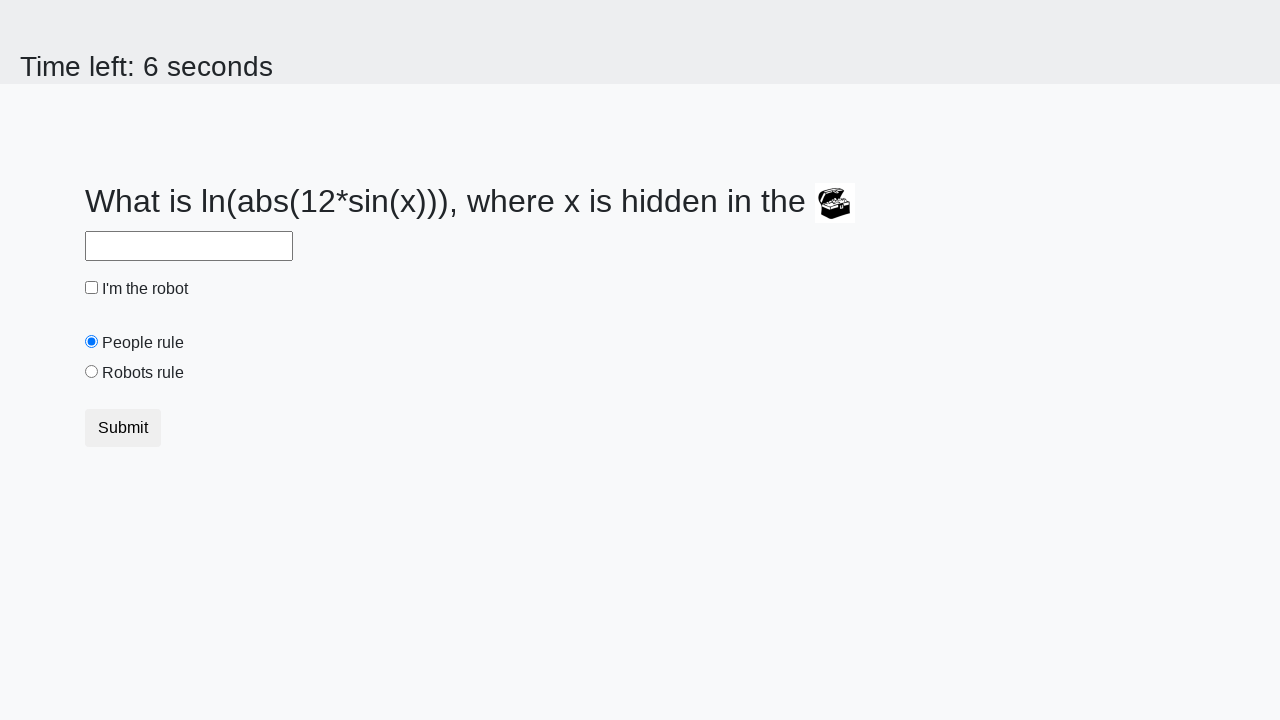

Calculated answer using math formula: 1.5985955426600509
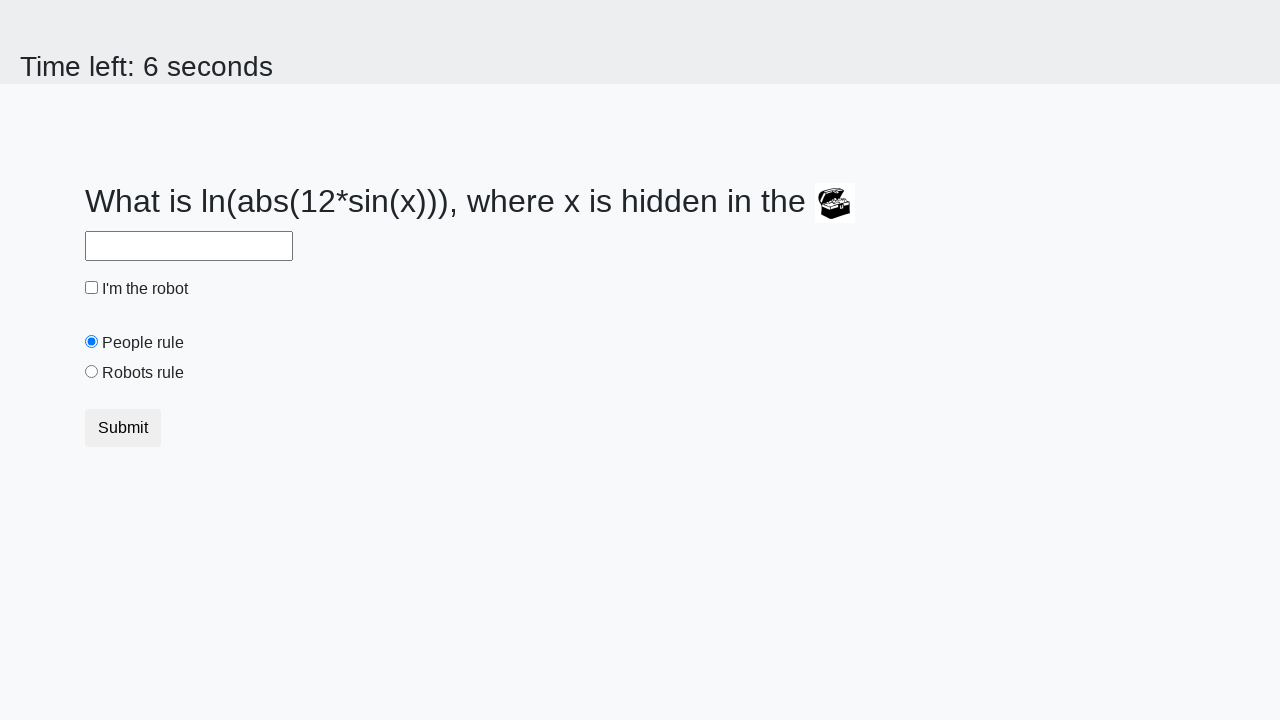

Filled answer field with calculated value: 1.5985955426600509 on #answer
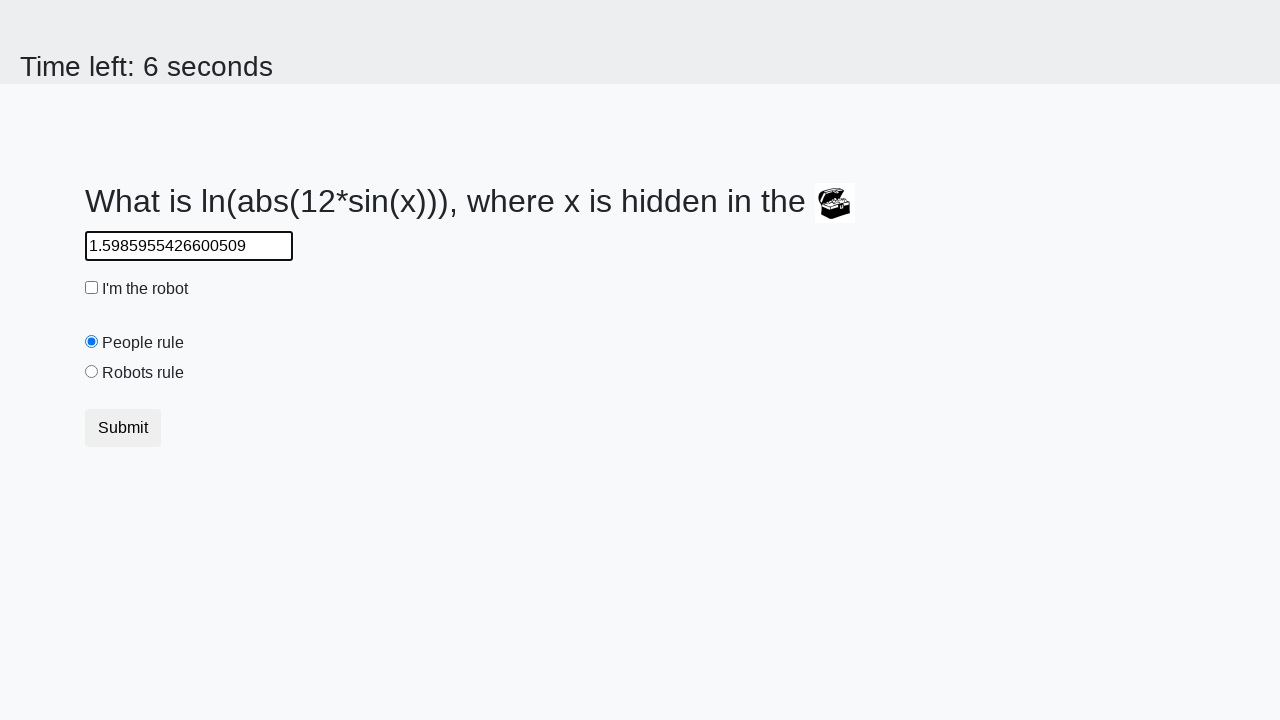

Checked the robot checkbox at (92, 288) on #robotCheckbox
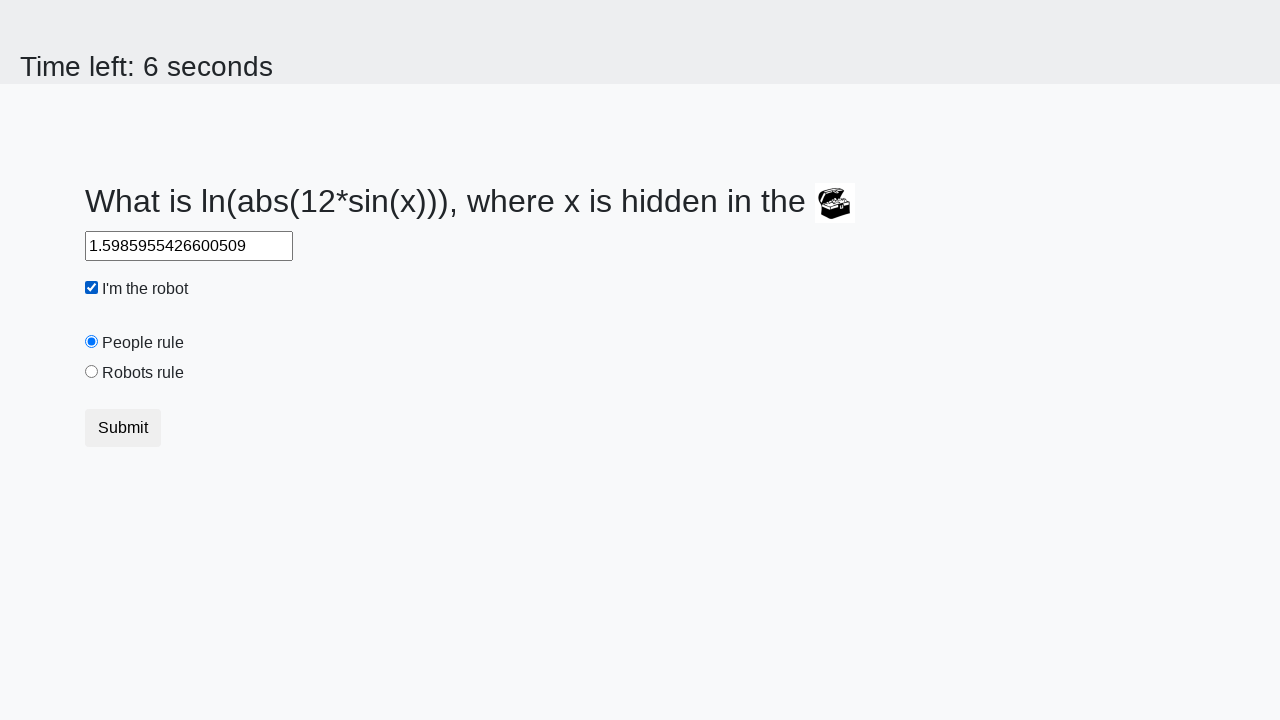

Selected the robots rule radio button at (92, 372) on #robotsRule
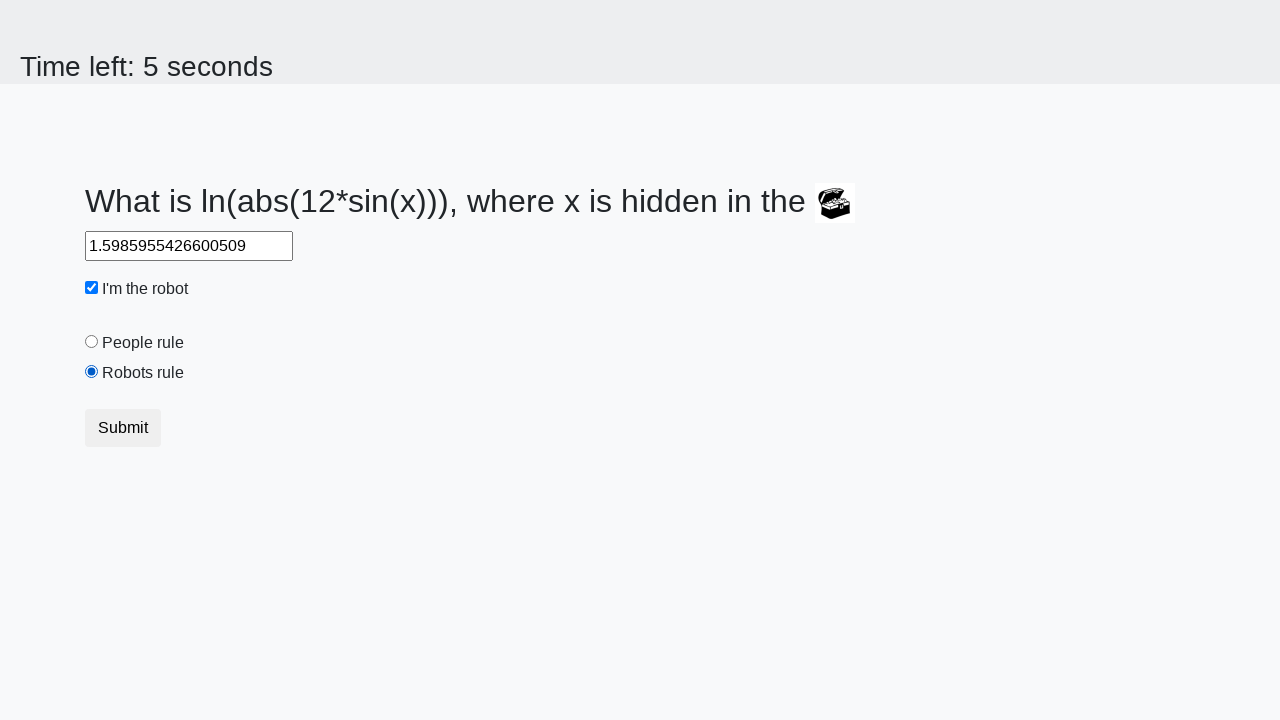

Clicked submit button to submit the form at (123, 428) on button
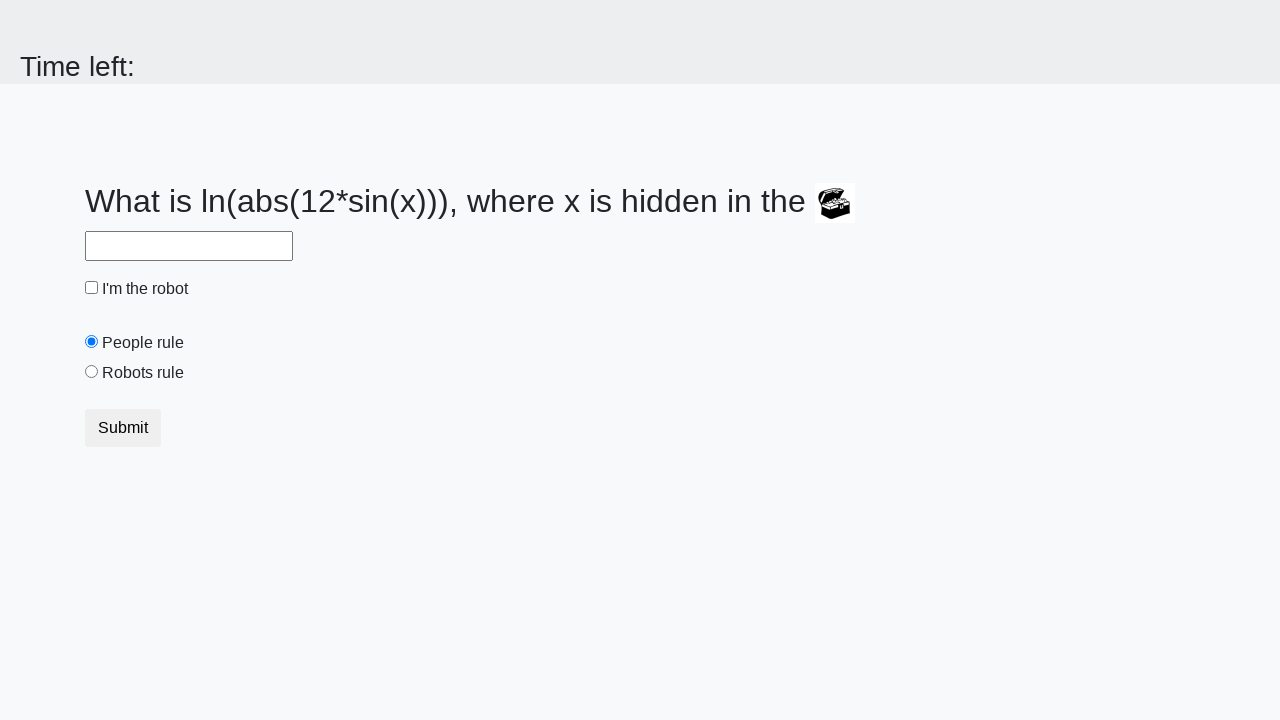

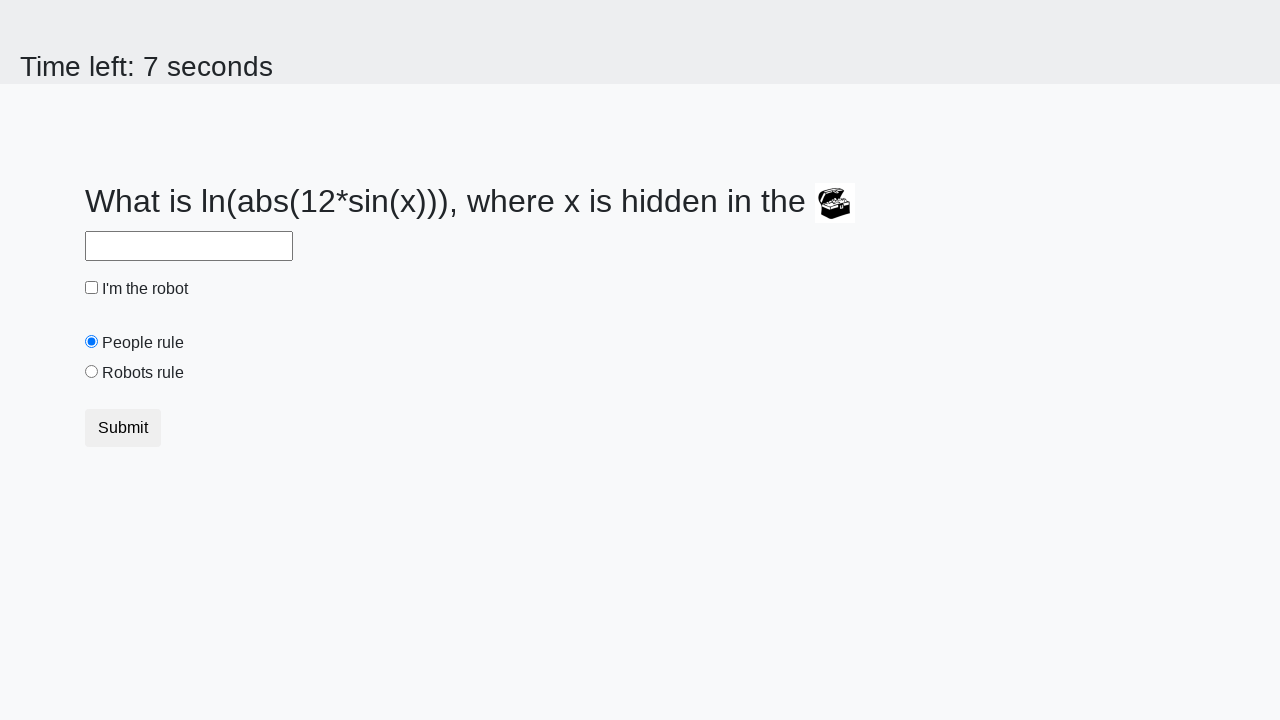